Verifies that exactly 30 product blocks are displayed on the page

Starting URL: https://zap.by/accumulator

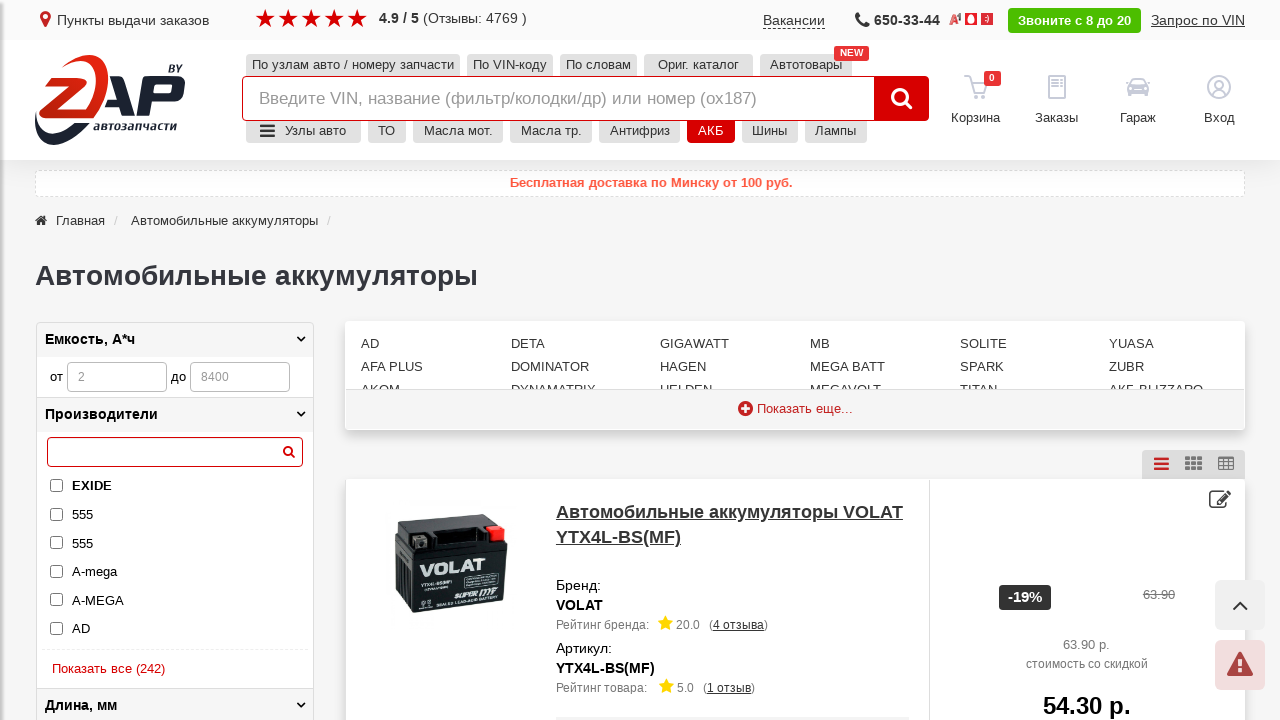

Navigated to https://zap.by/accumulator
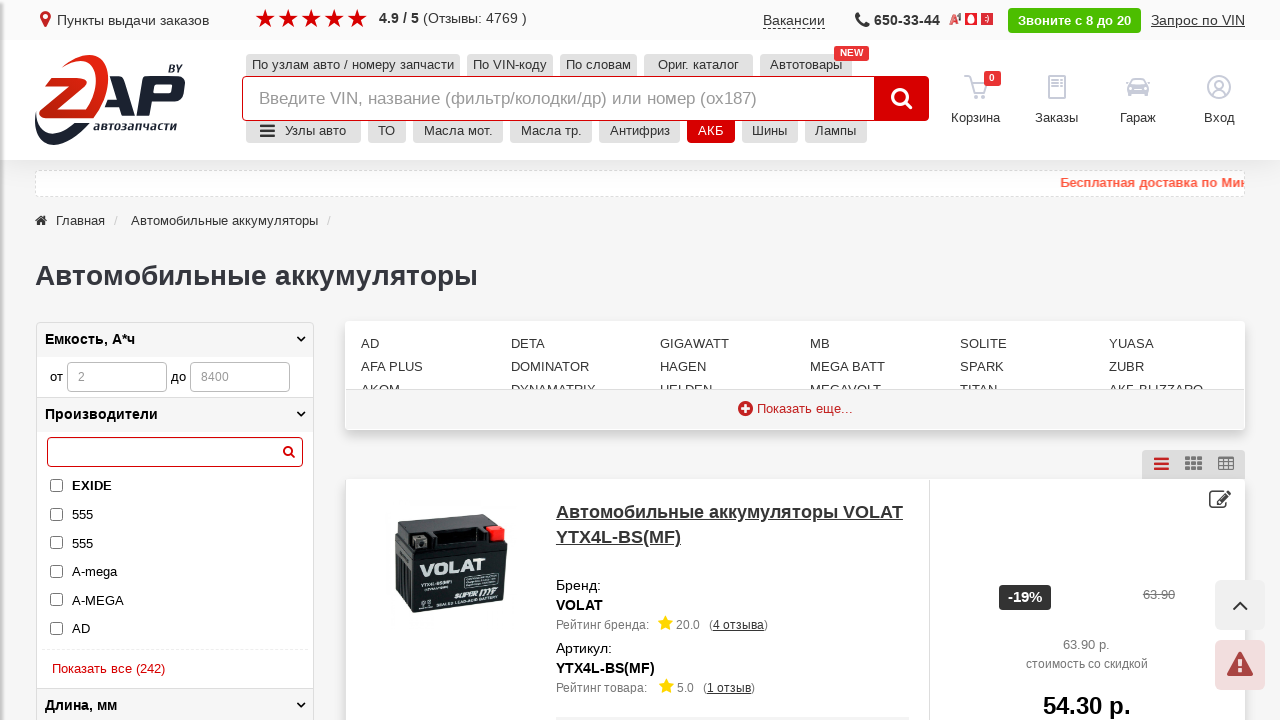

Located all product blocks on the page
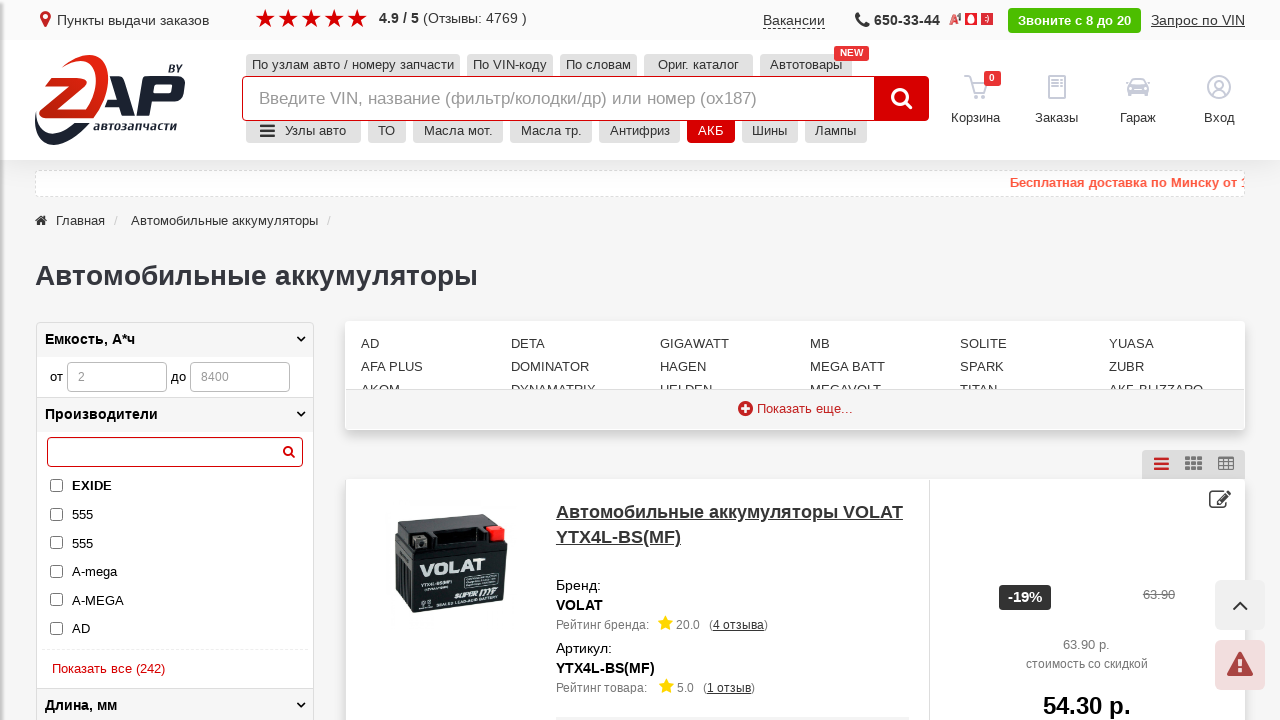

Verified that exactly 30 product blocks are displayed
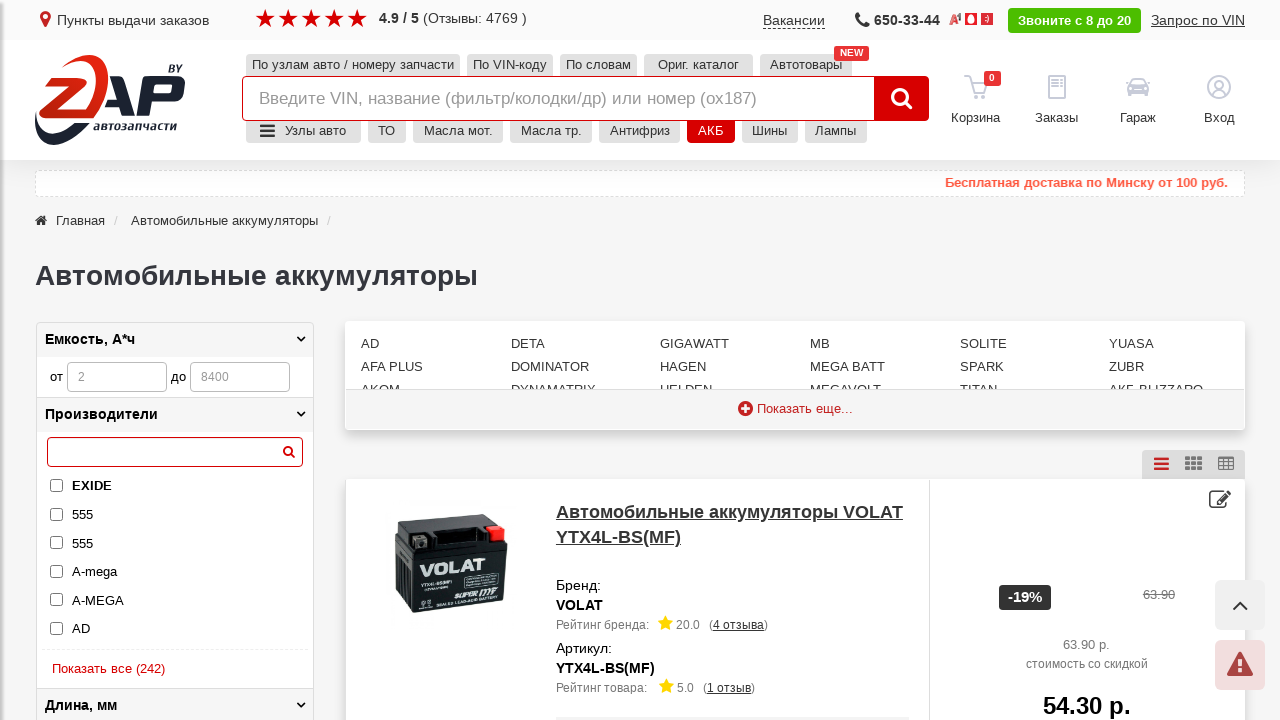

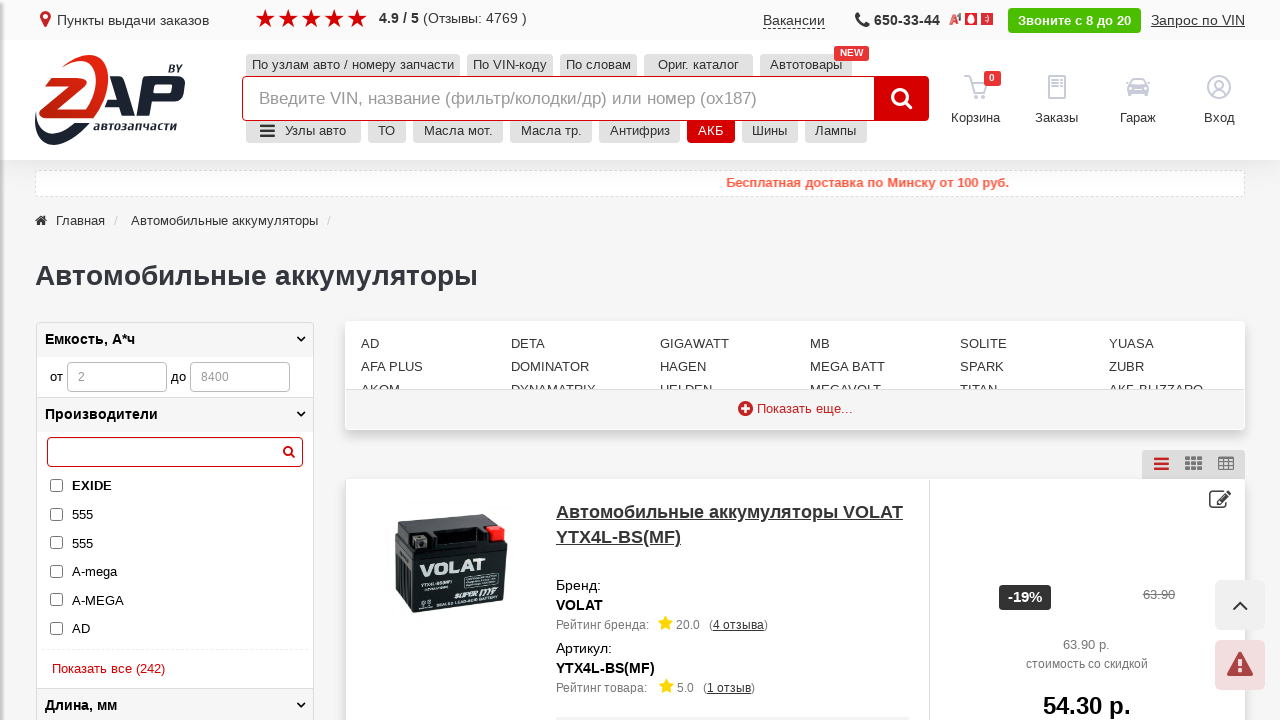